Tests A/B test opt-out functionality by navigating to the A/B test page, verifying it shows a test variation, then adding an opt-out cookie and confirming the page shows "No A/B Test" after refresh.

Starting URL: http://the-internet.herokuapp.com/abtest

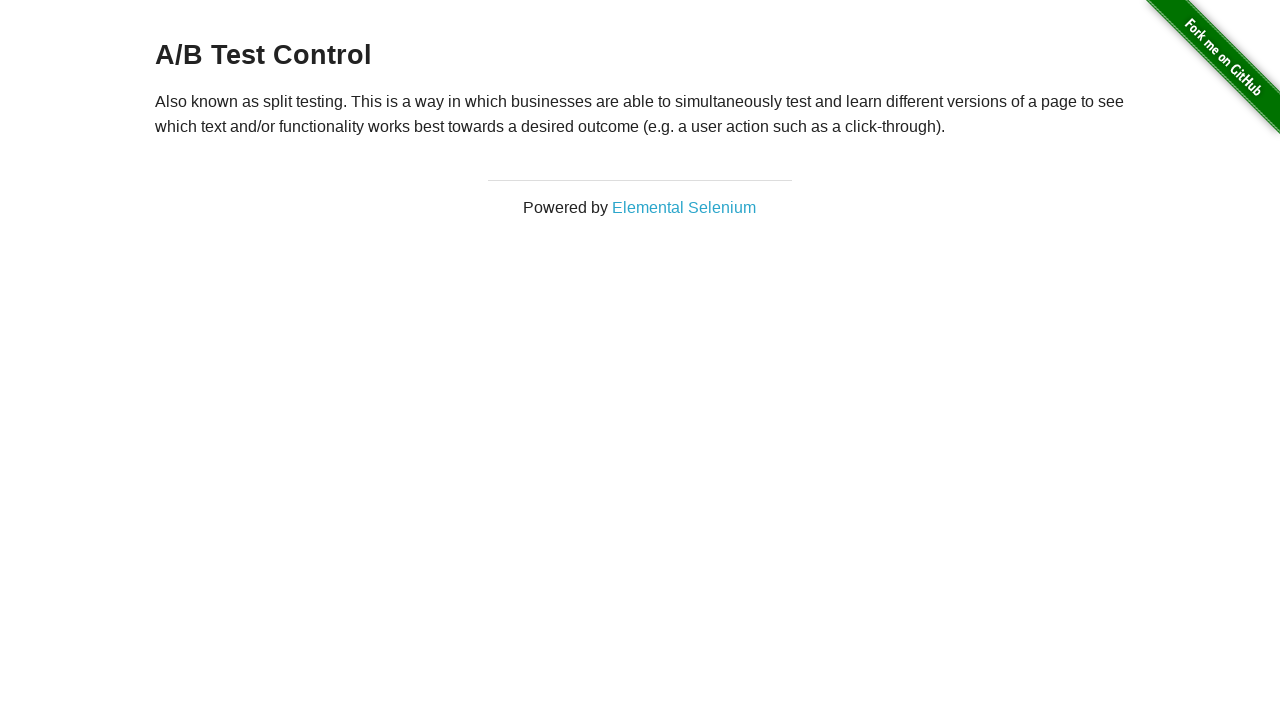

Located h3 heading element
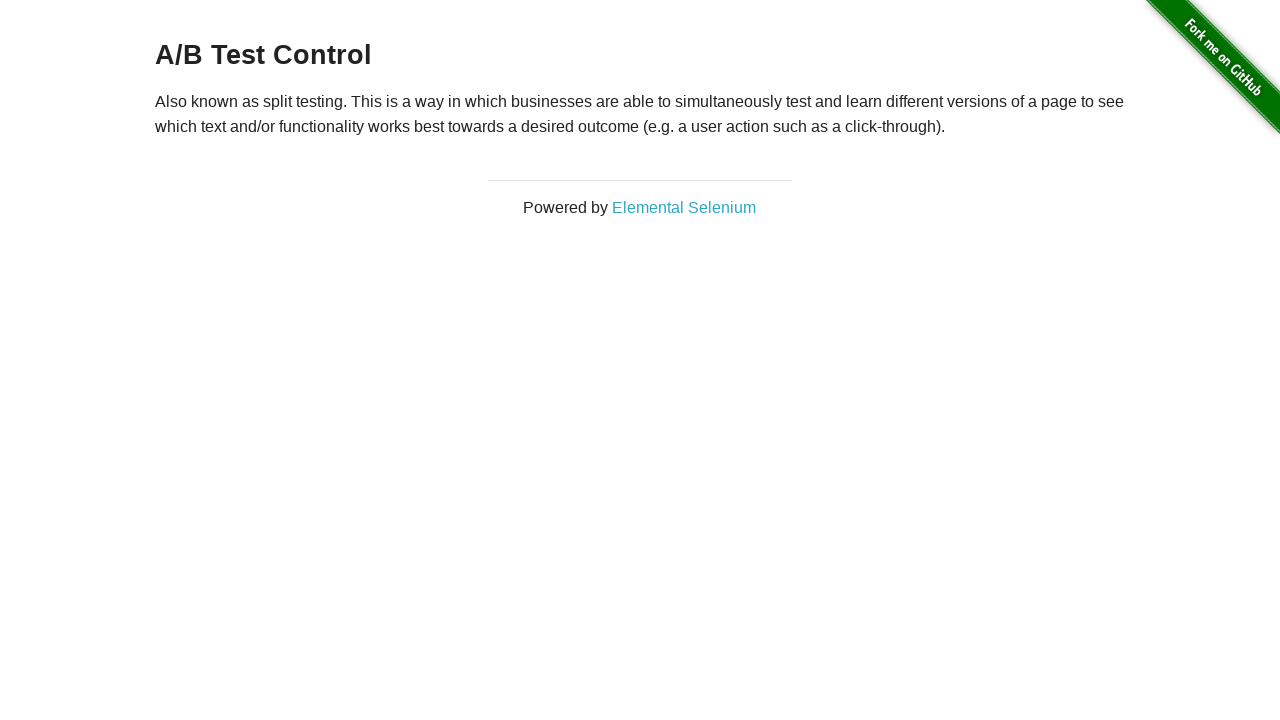

Retrieved heading text content
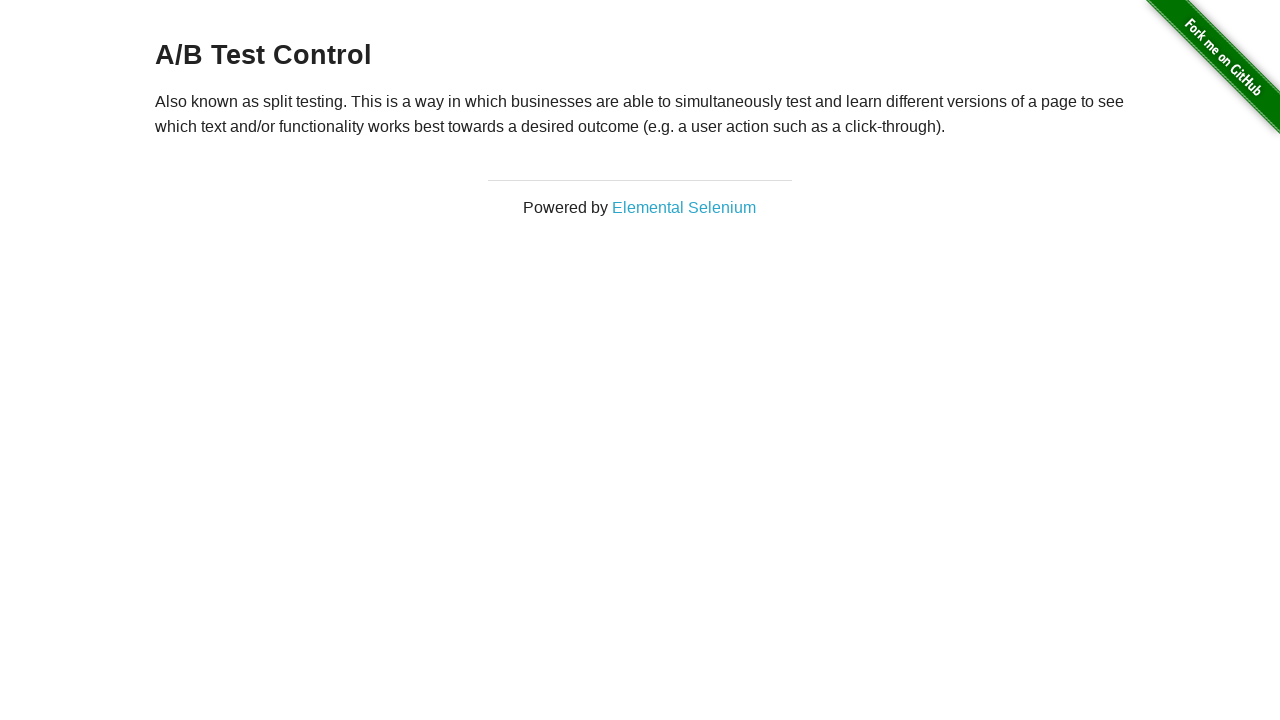

Verified page shows A/B test variation: 'A/B Test Control'
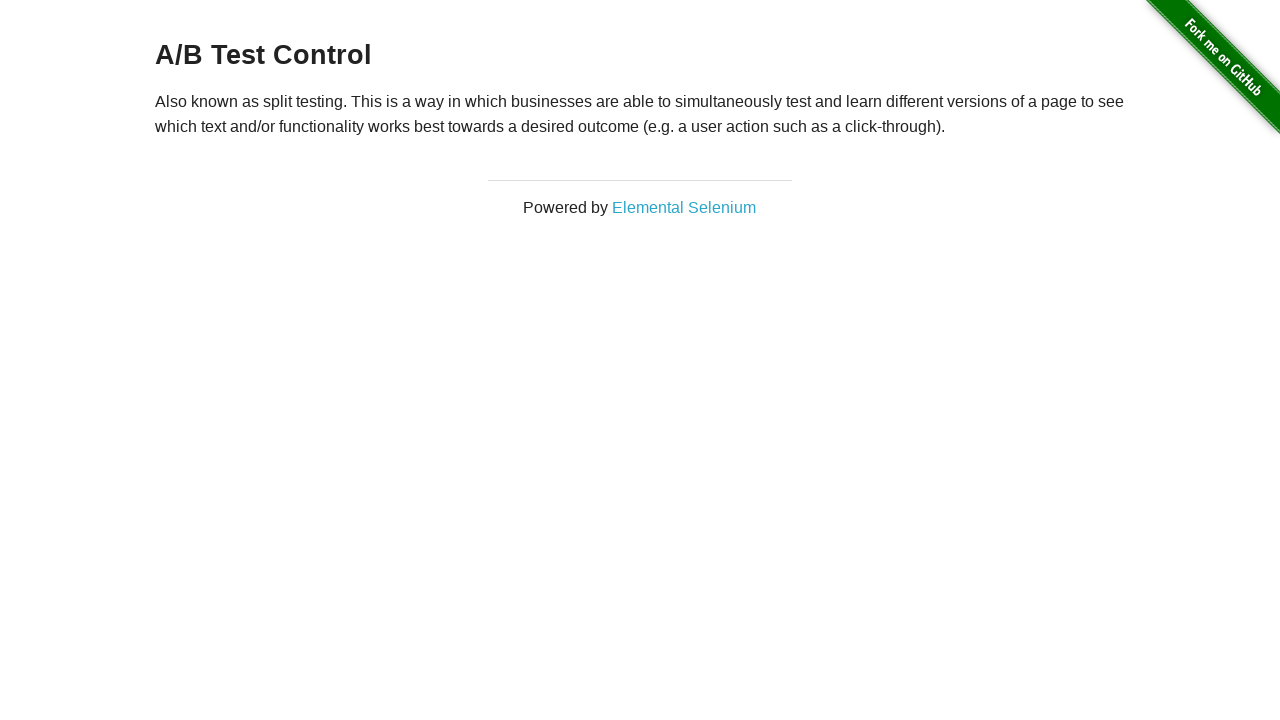

Added optimizelyOptOut cookie to context
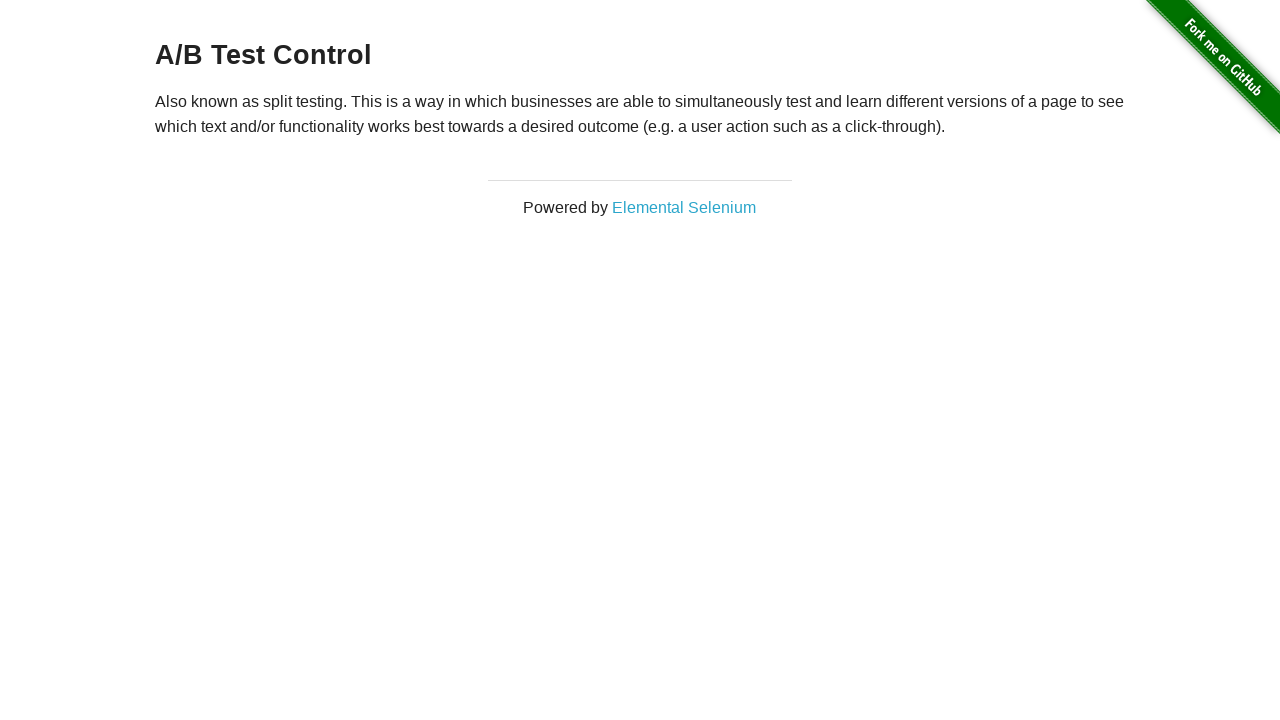

Reloaded page after adding opt-out cookie
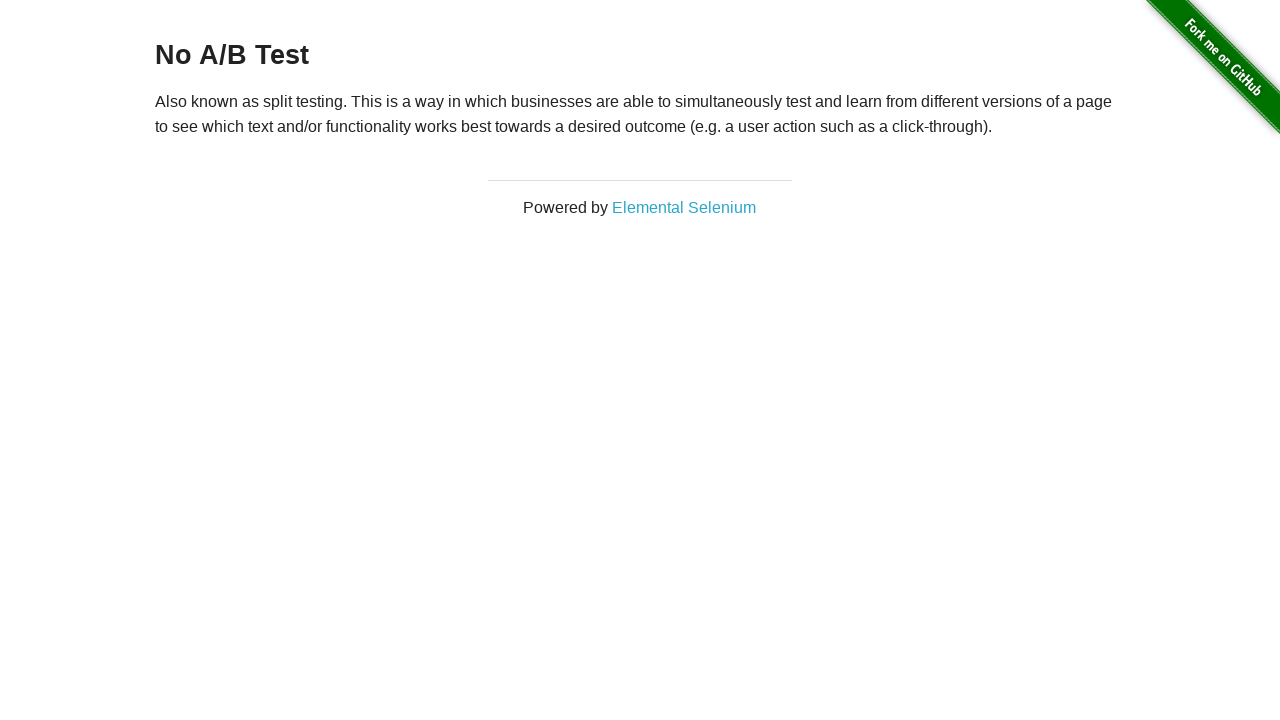

Retrieved heading text after page reload
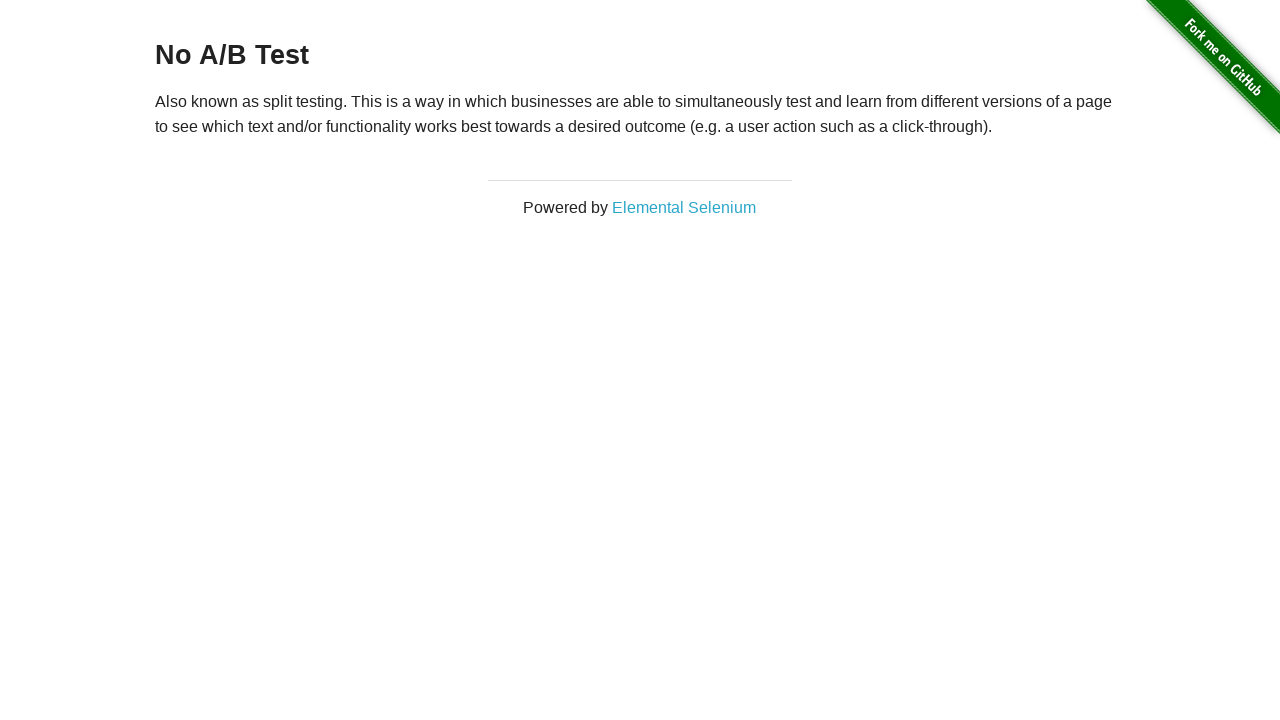

Confirmed page shows 'No A/B Test' after opt-out
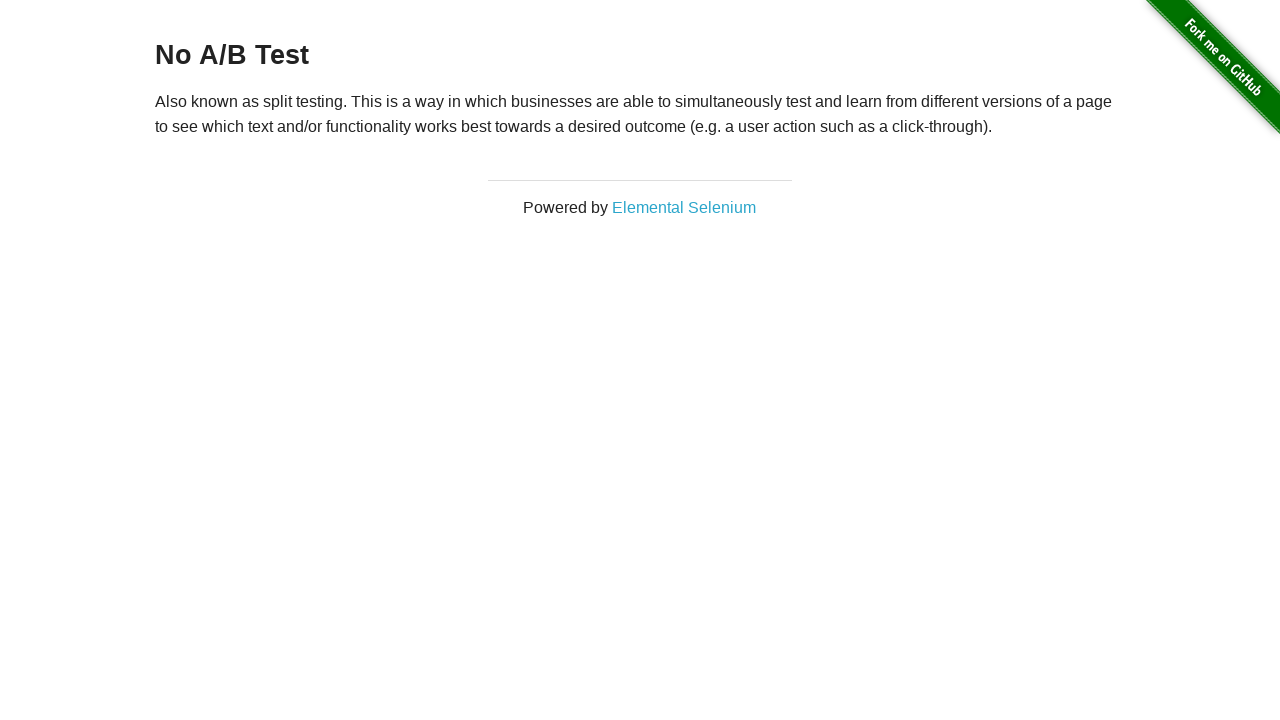

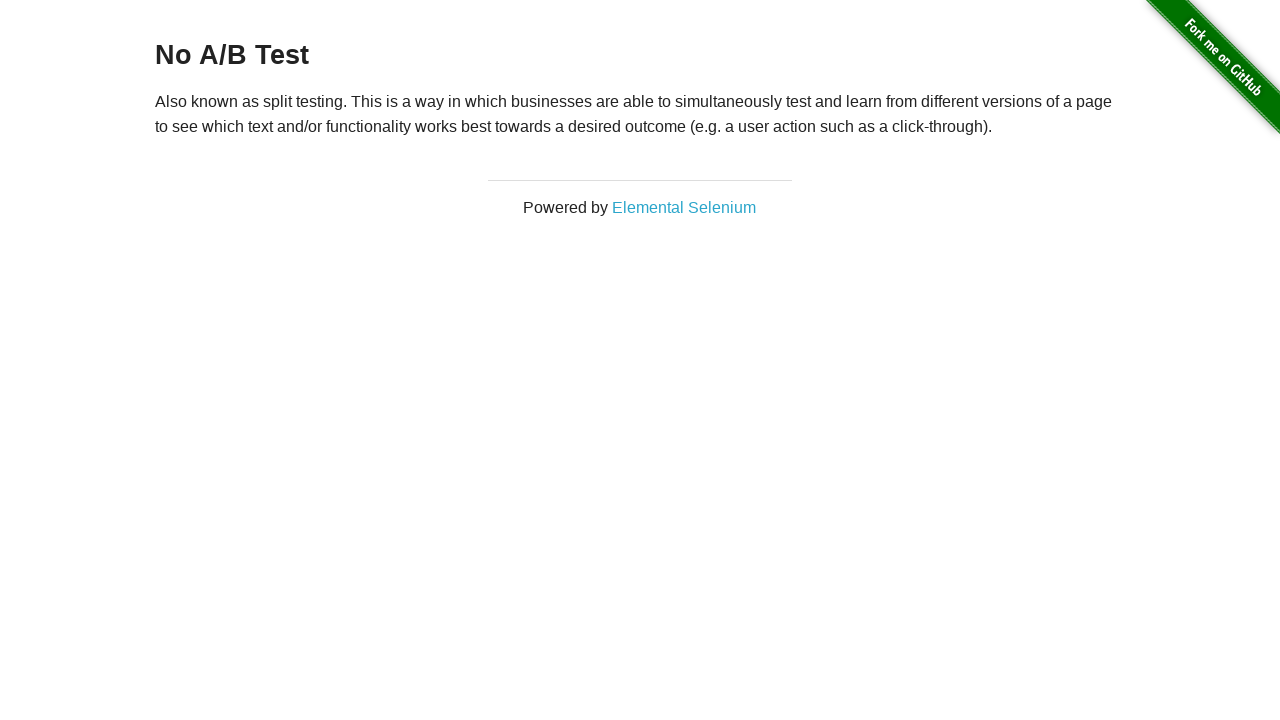